Tests a text box form on demoqa.com by filling in full name, email, current address, and permanent address fields using various locator strategies, then submitting the form.

Starting URL: https://demoqa.com/text-box

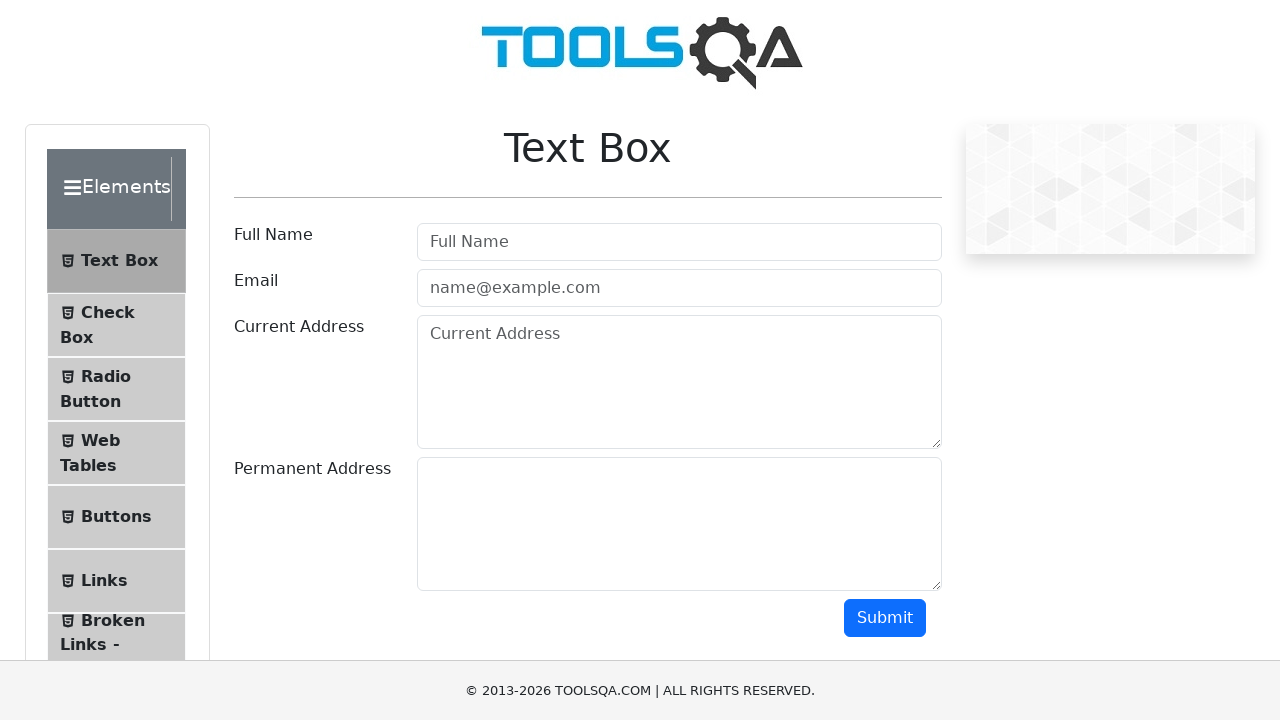

Filled full name field with 'Nguyen Van An' using placeholder locator on input[placeholder='Full Name']
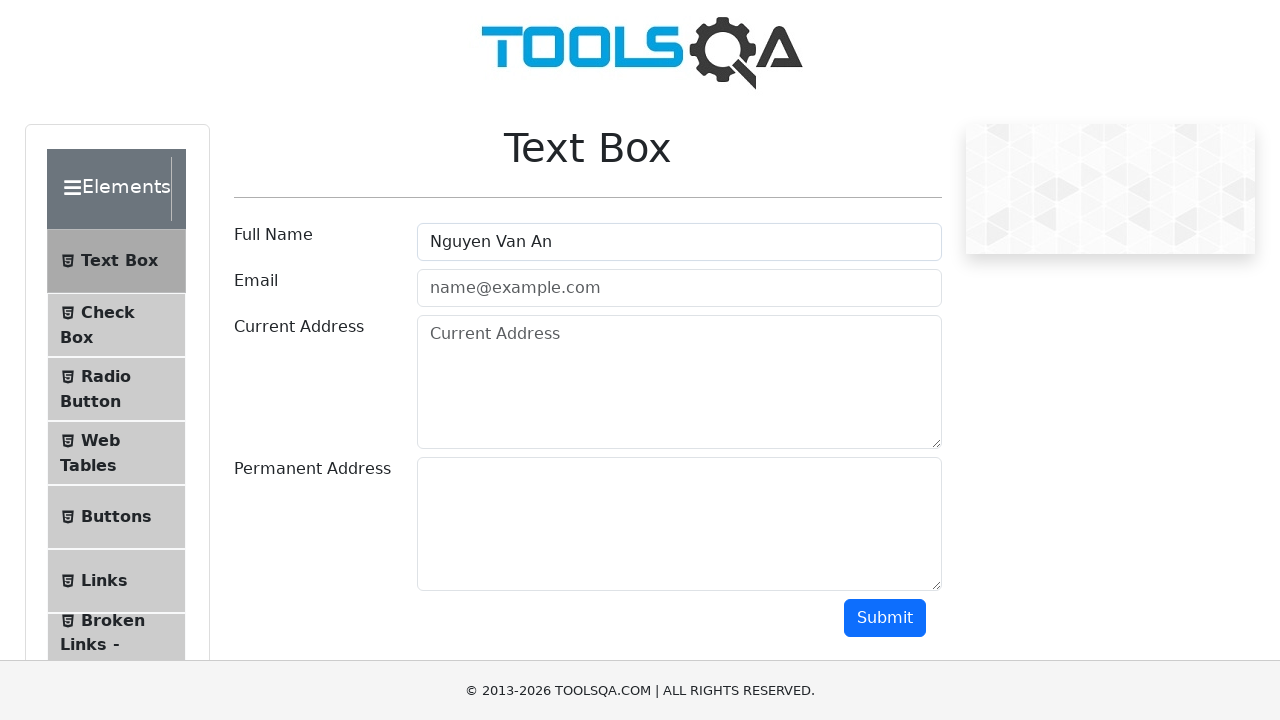

Cleared full name field using id locator on #userName
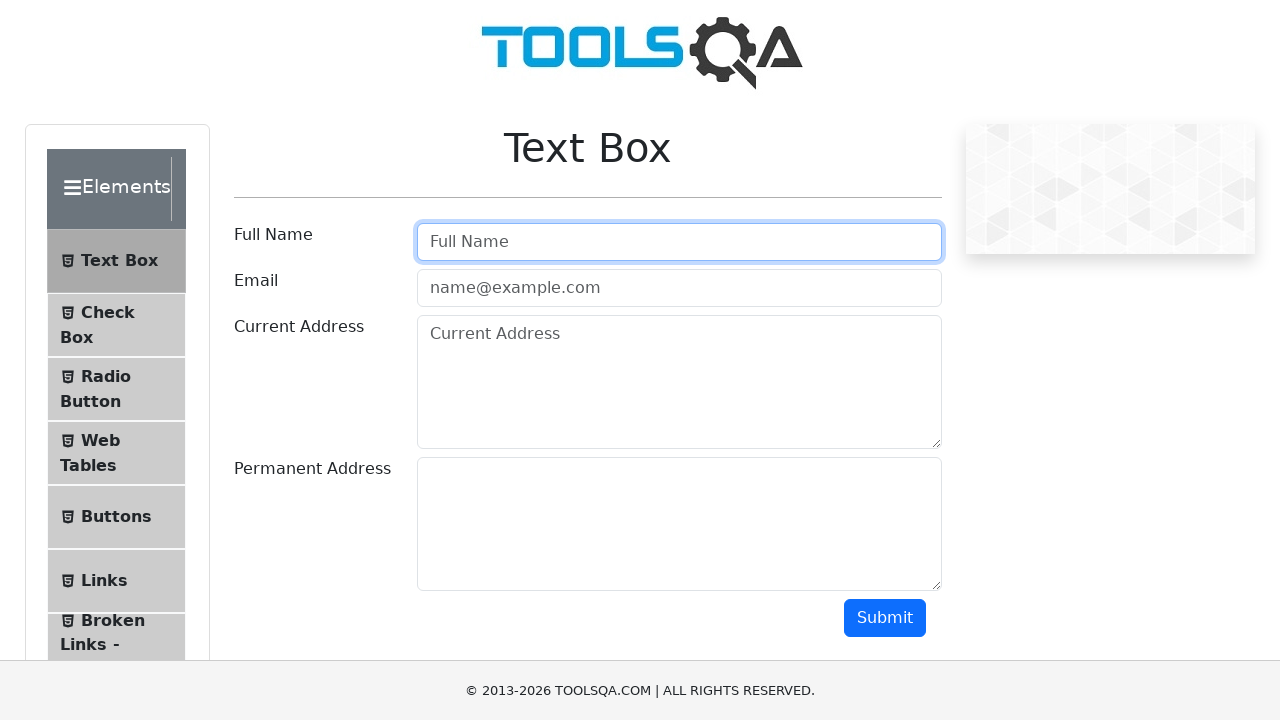

Filled full name field with 'Tran Quang Binh' using id locator on #userName
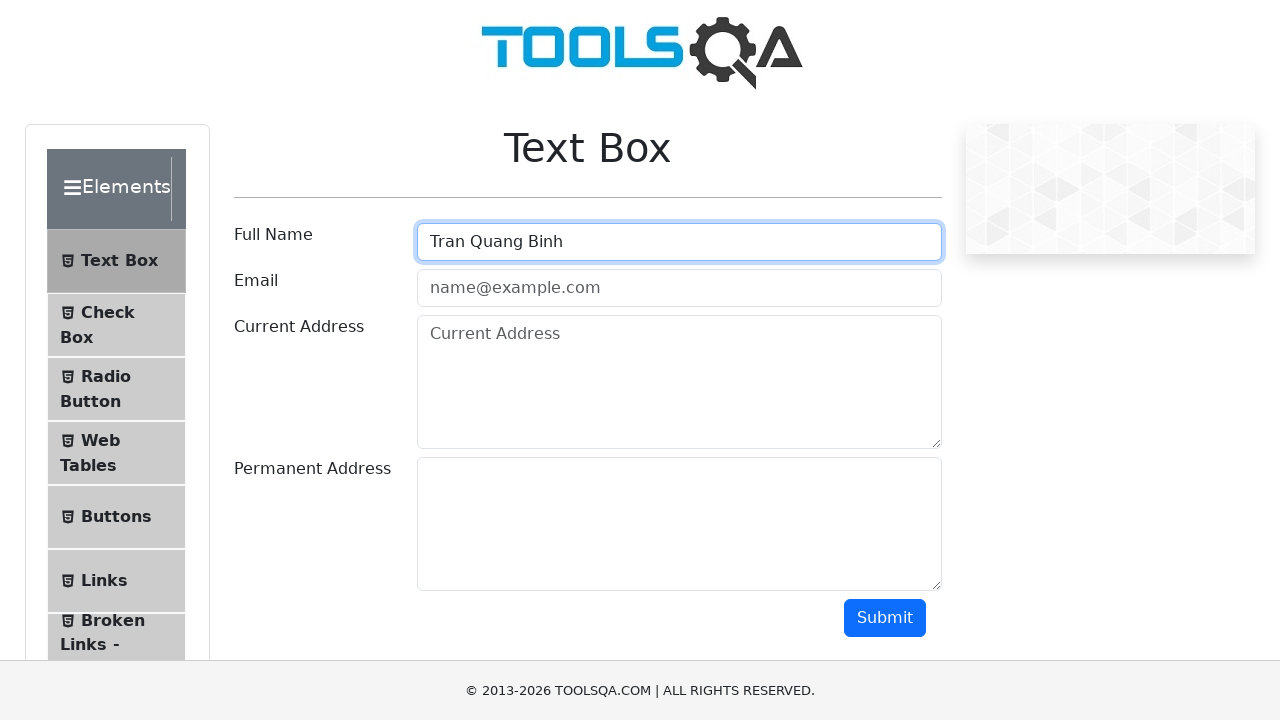

Cleared full name field using id locator on #userName
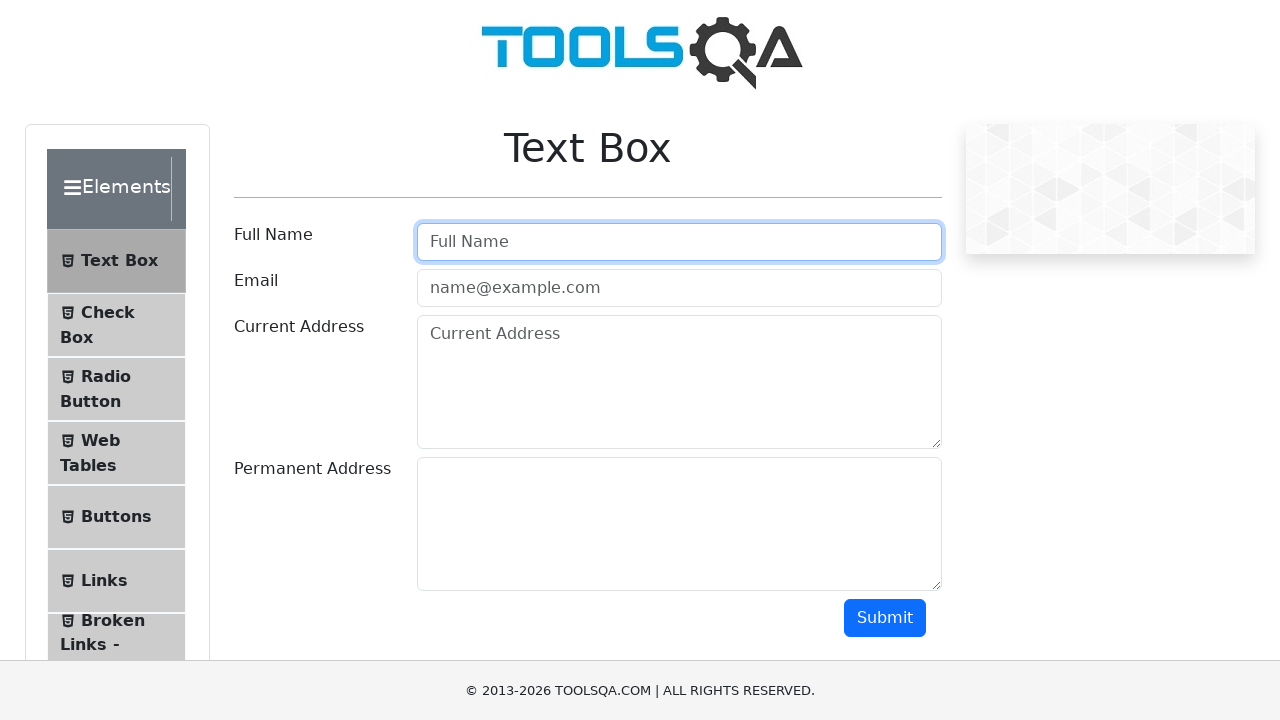

Filled full name field with 'Nguyen Tran Nhat Minh' using CSS selector on #userName
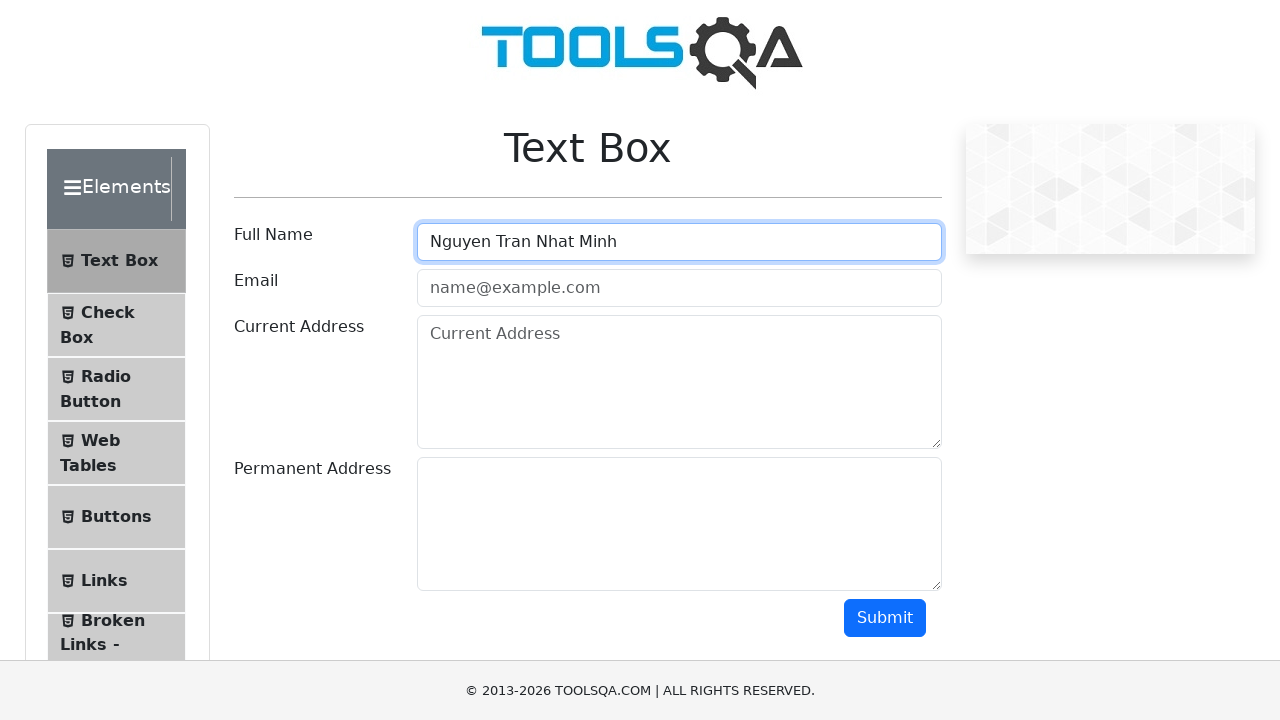

Cleared full name field using id locator on #userName
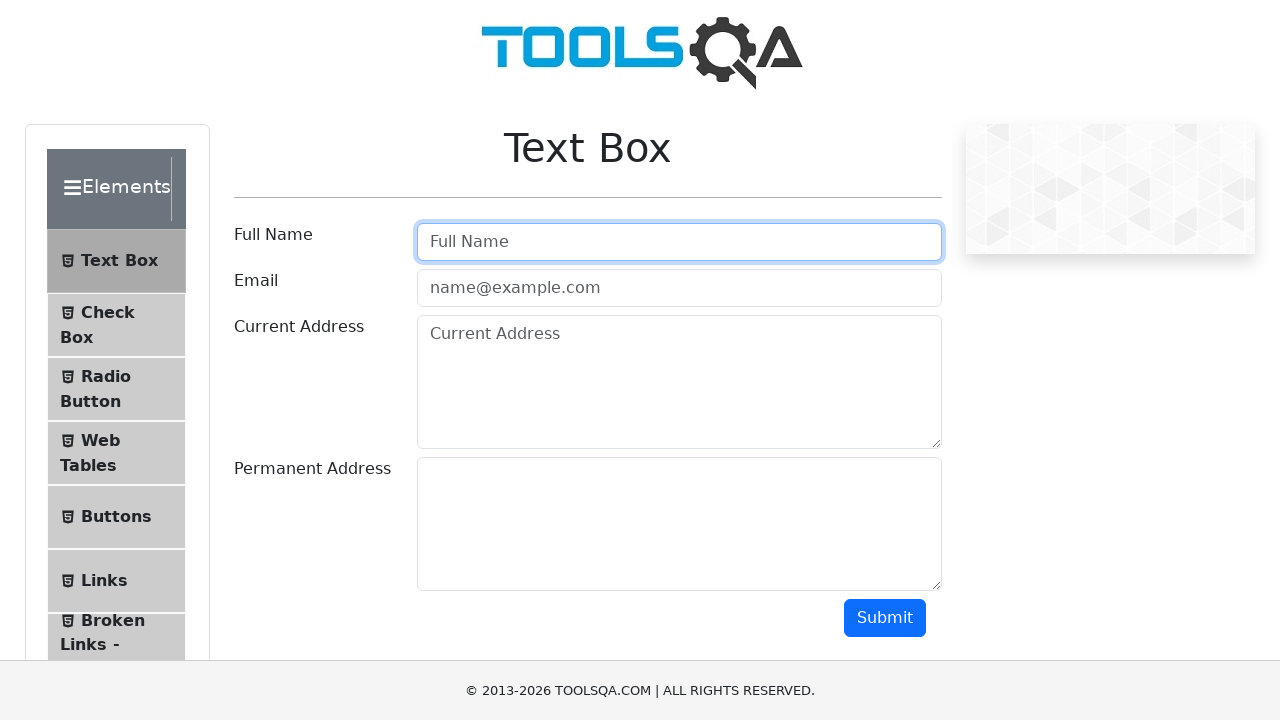

Filled full name field with 'Dao Vinh Mai' using class selector on #userName
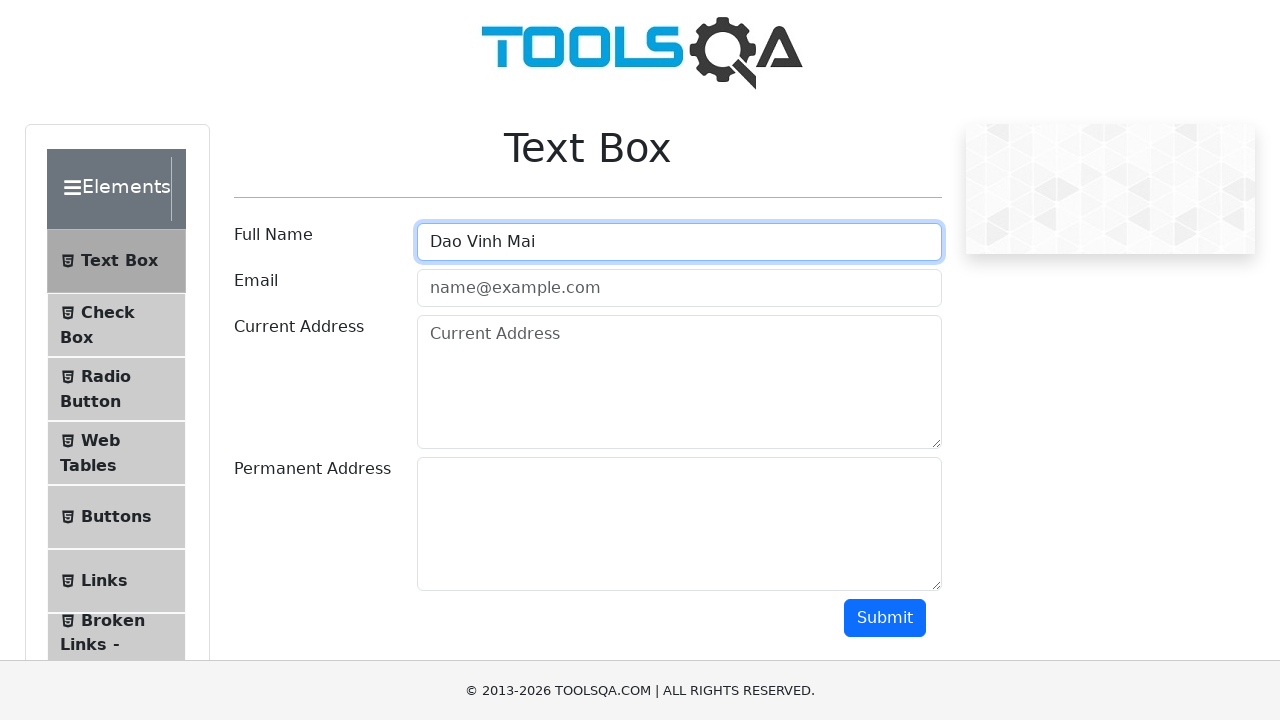

Filled email field with 'mailtest1@gmail.com' using type selector on input[type='email']
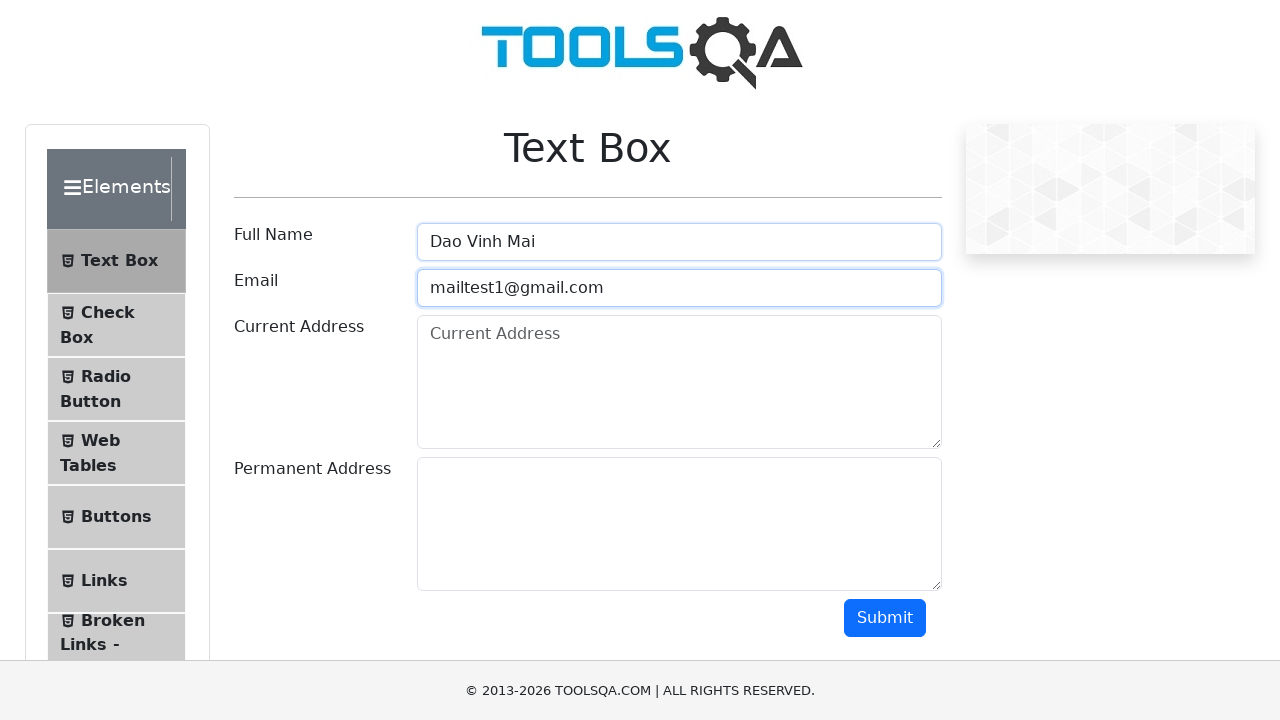

Cleared email field using placeholder locator on input[placeholder='name@example.com']
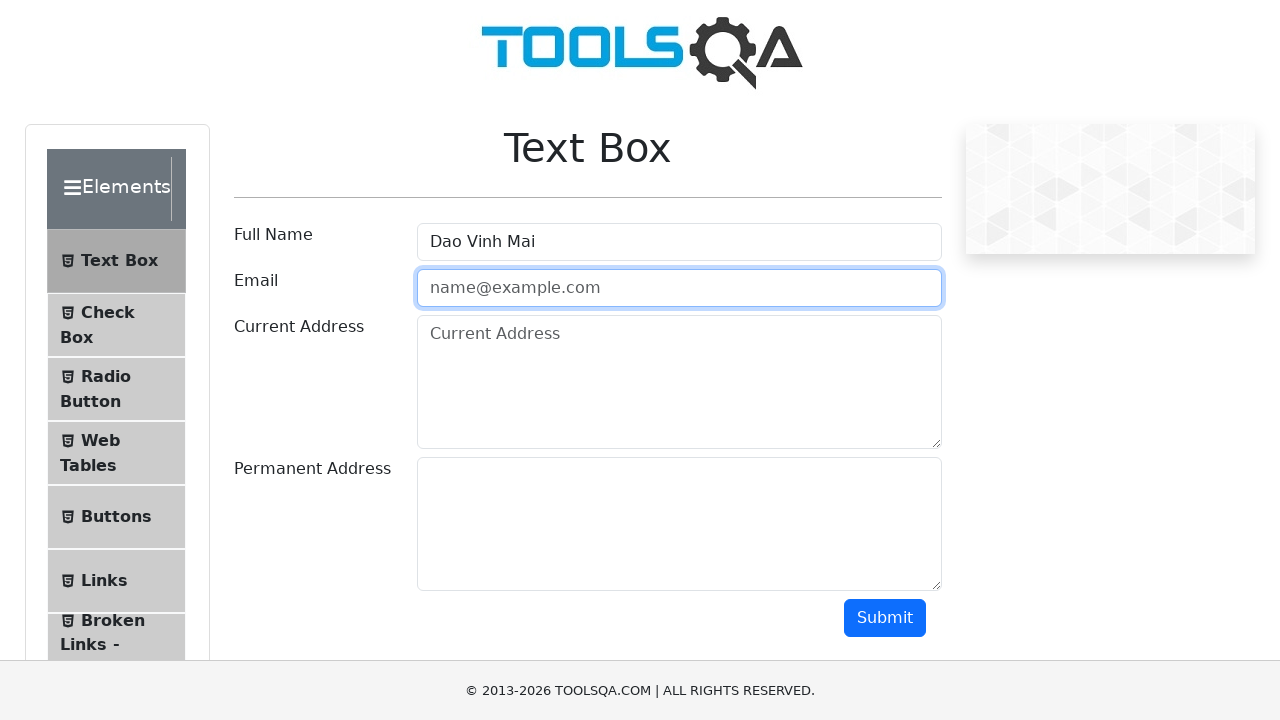

Filled email field with 'mailtest02@gmail.com' using placeholder locator on input[placeholder='name@example.com']
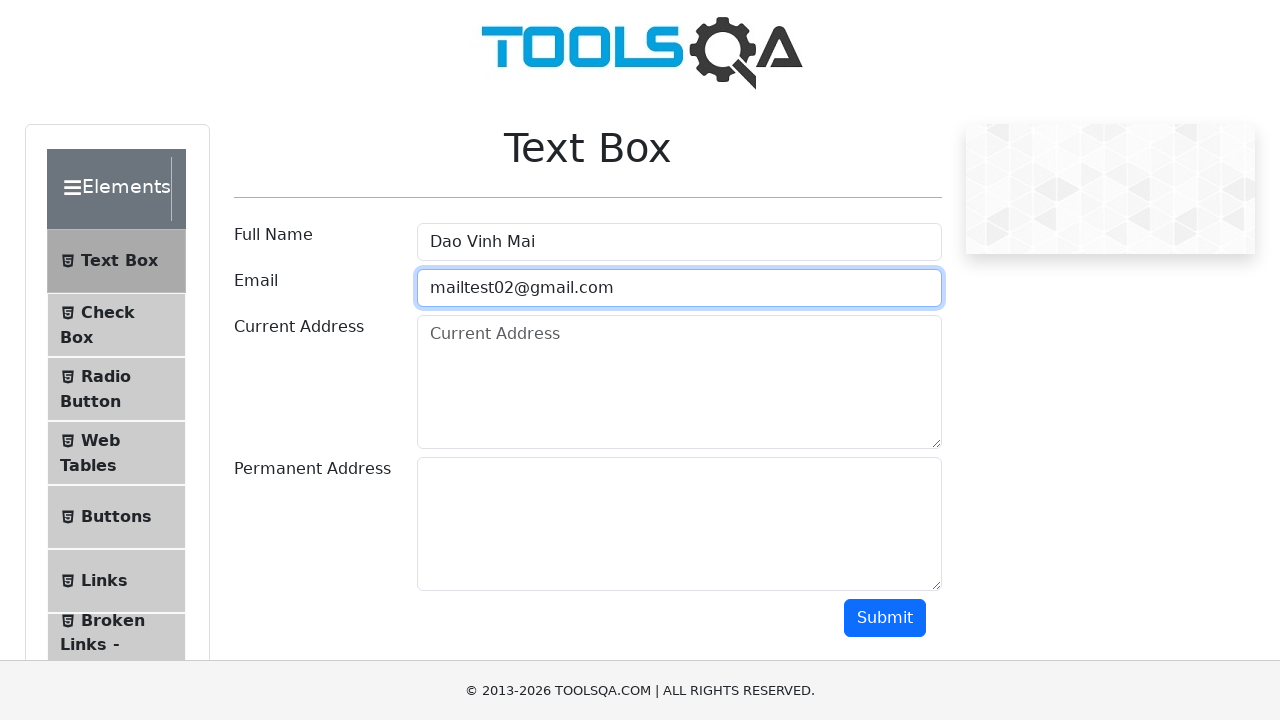

Clicked submit button at (885, 618) on #submit
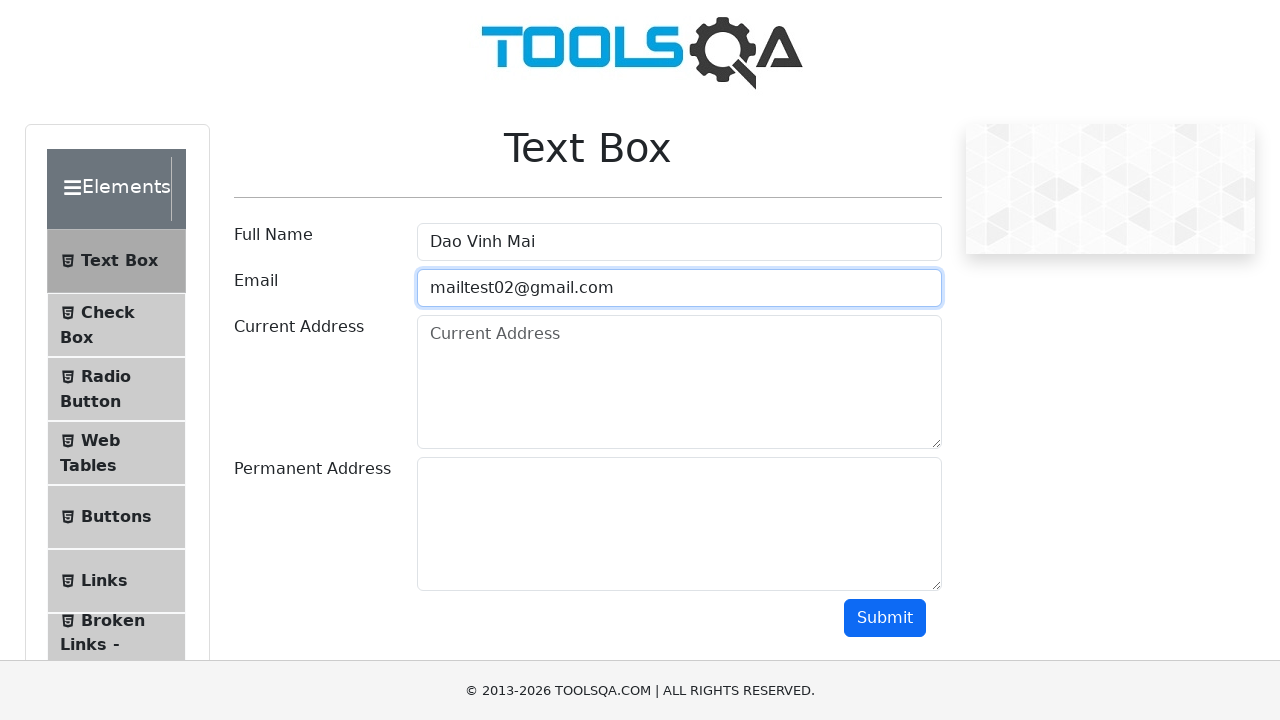

Filled current address field with 'Khuat Duy Tien, Trung Hoa, Cau Giay, Ha Noi' on textarea[placeholder='Current Address']
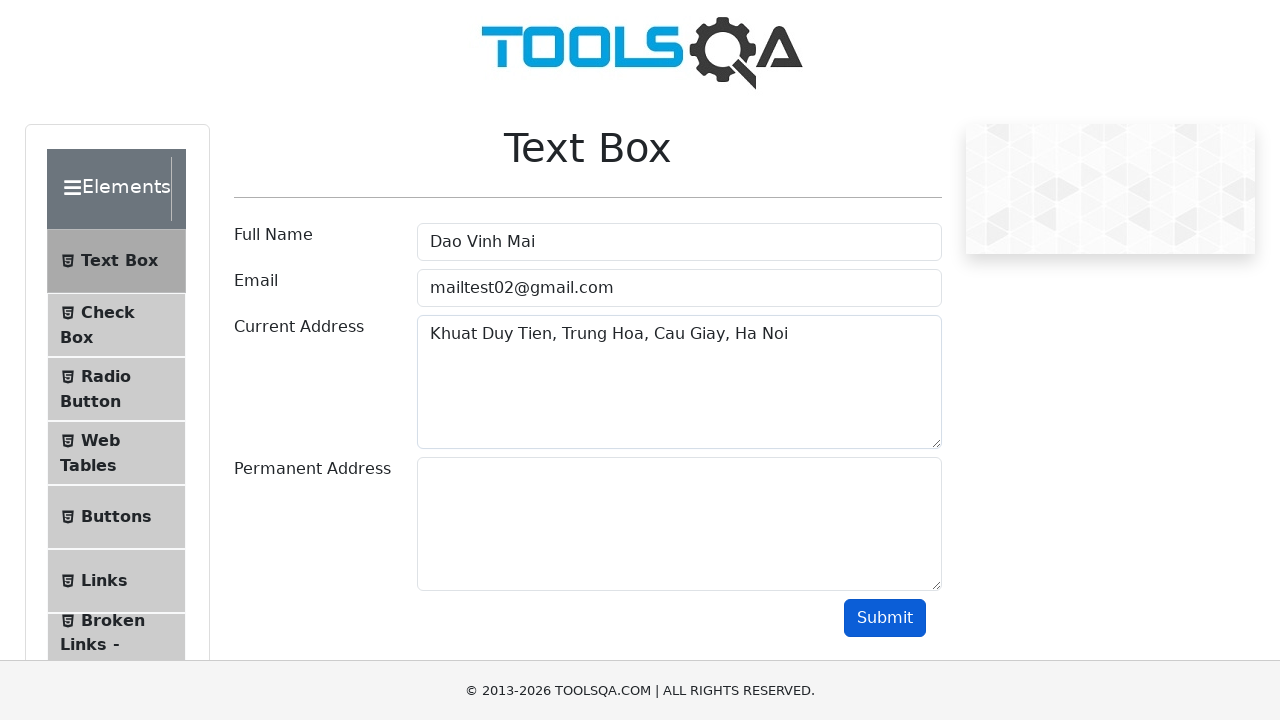

Filled permanent address field with 'Nguyen Chi Thanh, Dong Da, Ha Noi' on #permanentAddress
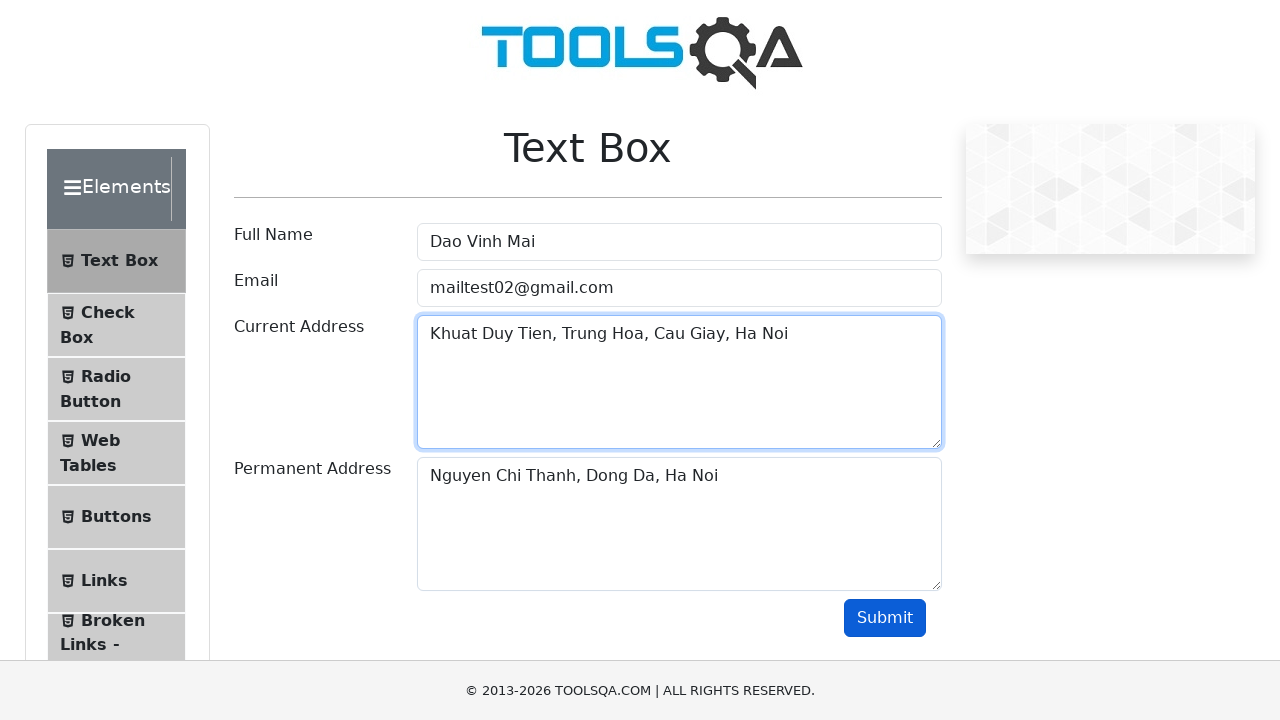

Clicked submit button to submit the form at (885, 618) on #submit
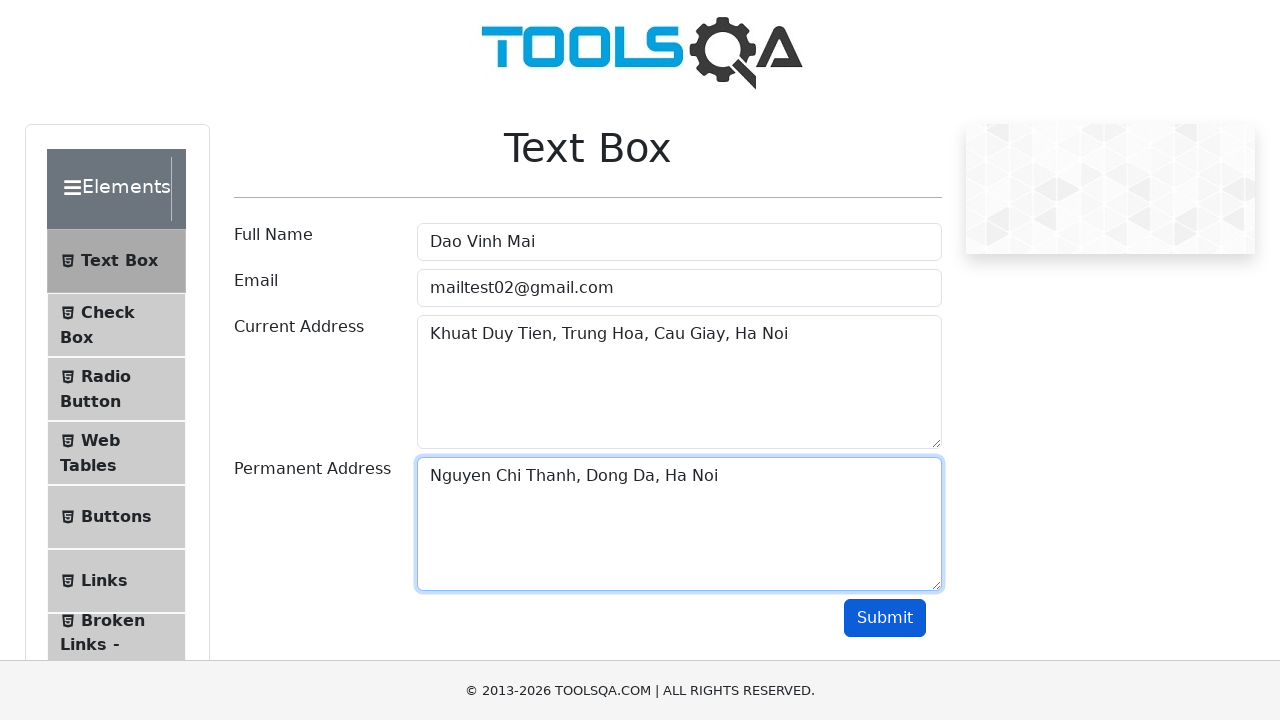

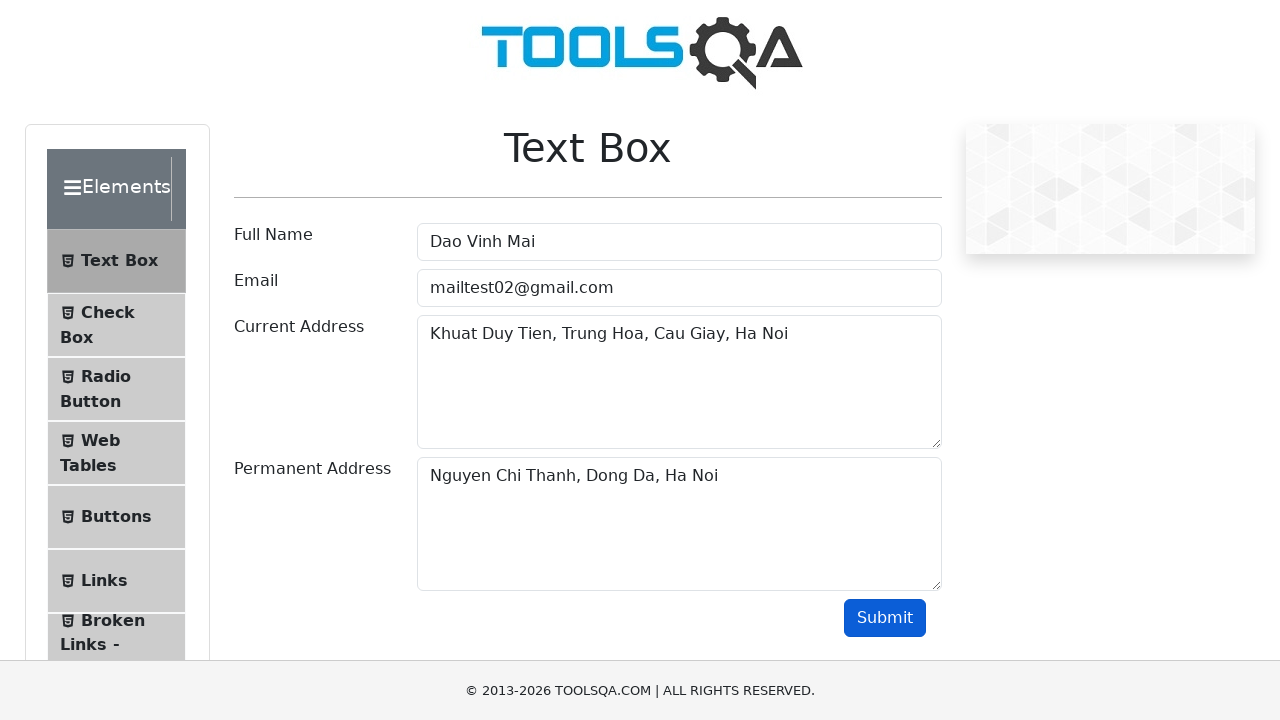